Tests that completed items are removed when Clear completed button is clicked

Starting URL: https://demo.playwright.dev/todomvc

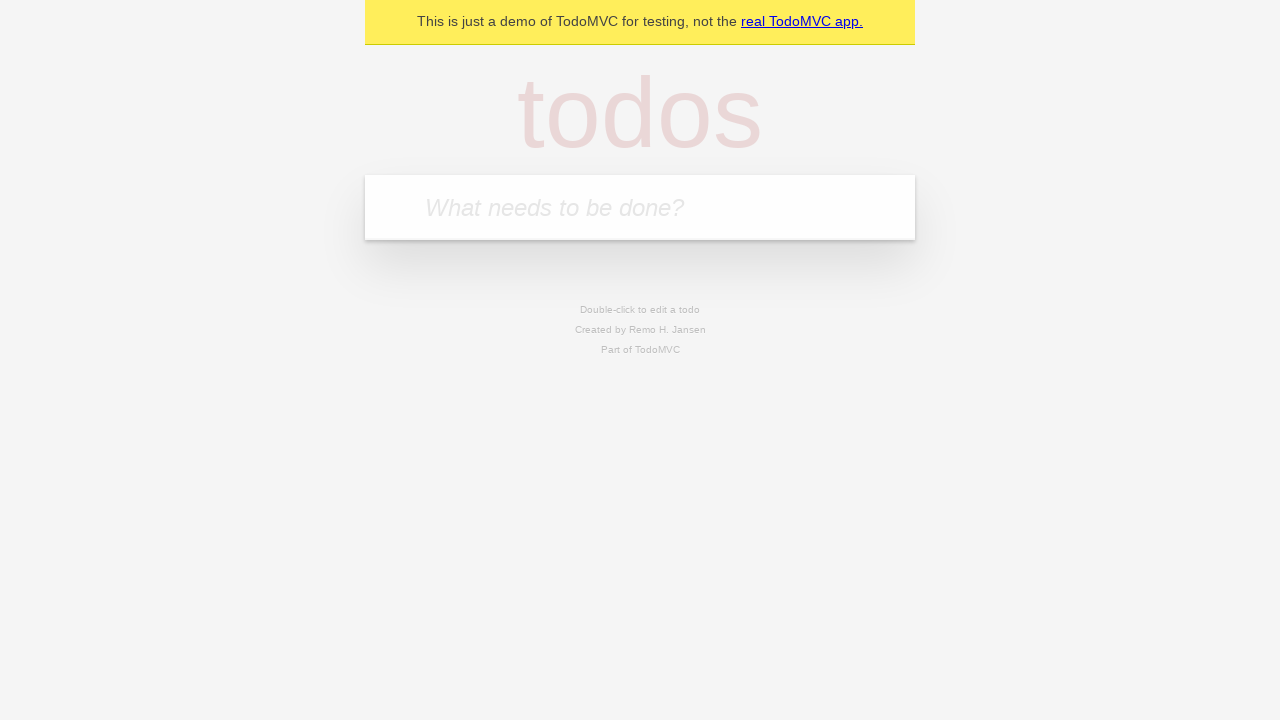

Filled todo input with 'buy some cheese' on internal:attr=[placeholder="What needs to be done?"i]
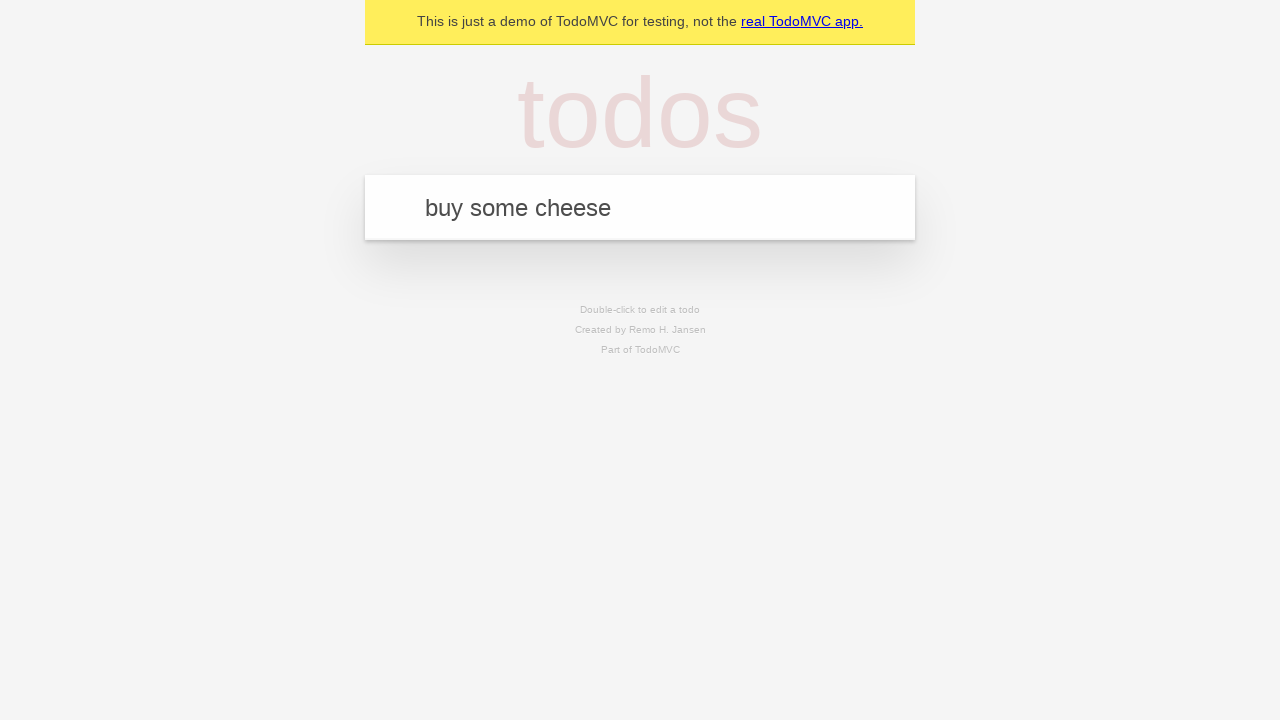

Pressed Enter to add first todo on internal:attr=[placeholder="What needs to be done?"i]
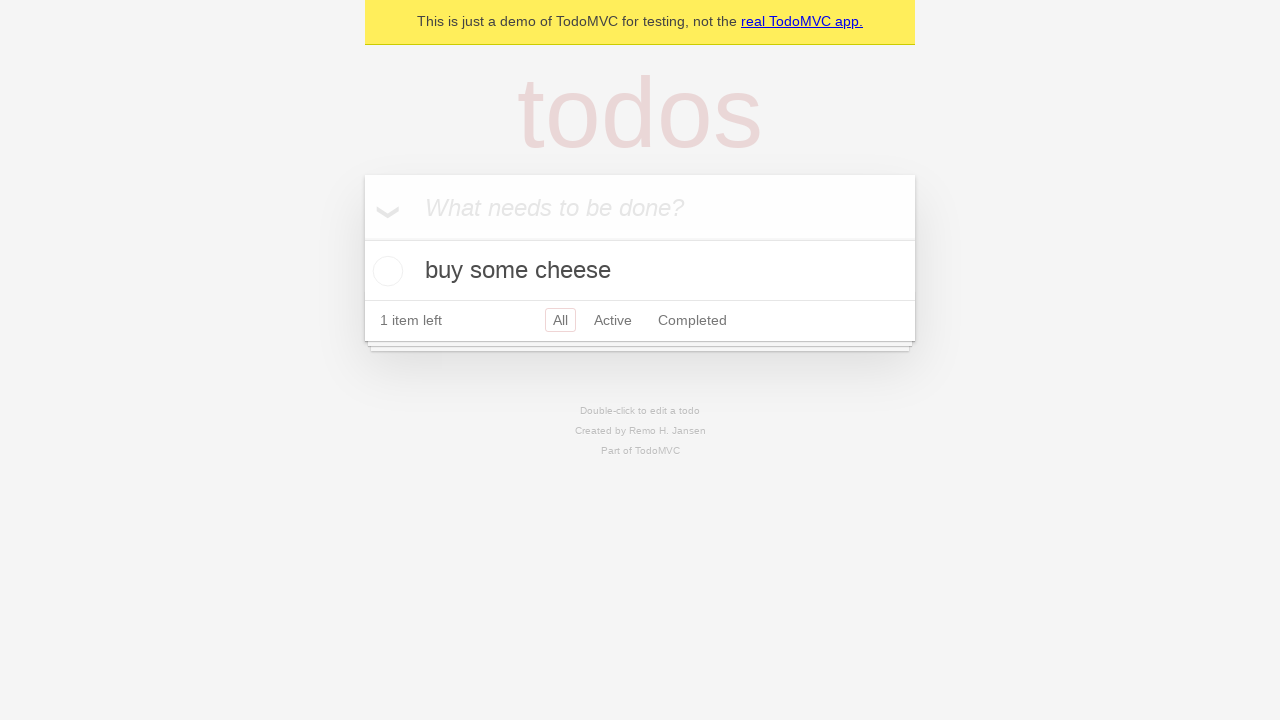

Filled todo input with 'feed the cat' on internal:attr=[placeholder="What needs to be done?"i]
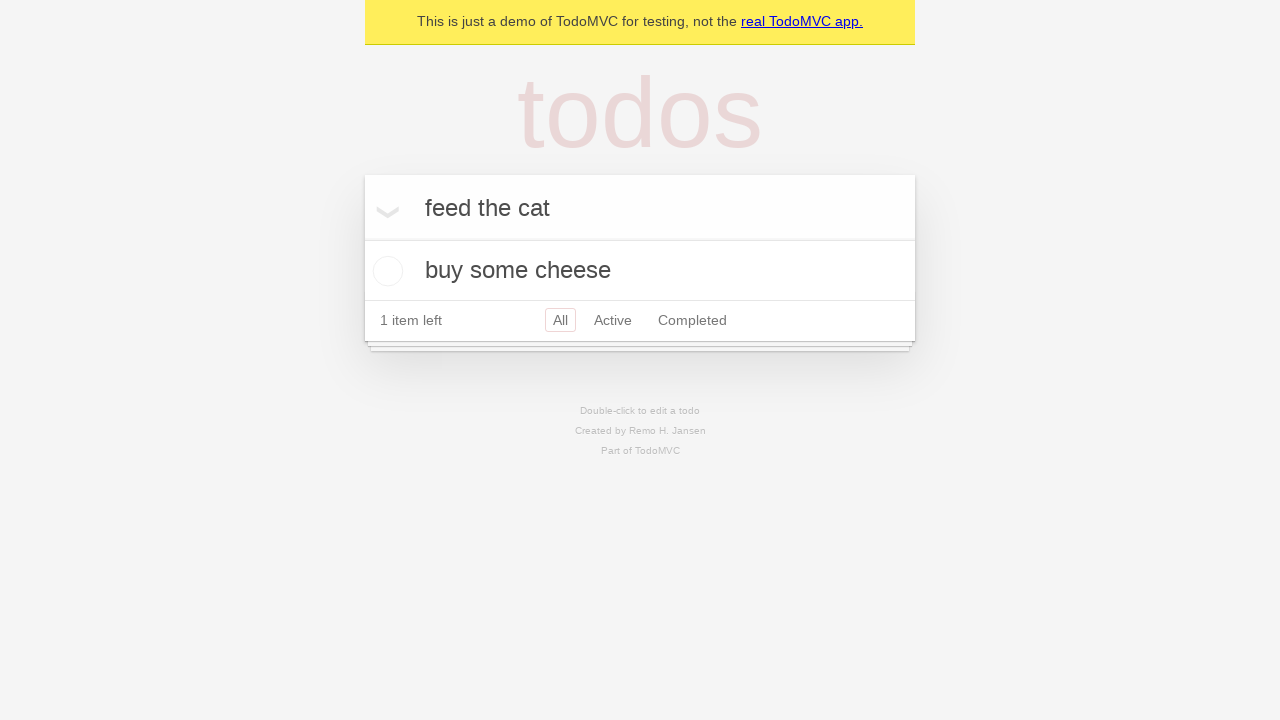

Pressed Enter to add second todo on internal:attr=[placeholder="What needs to be done?"i]
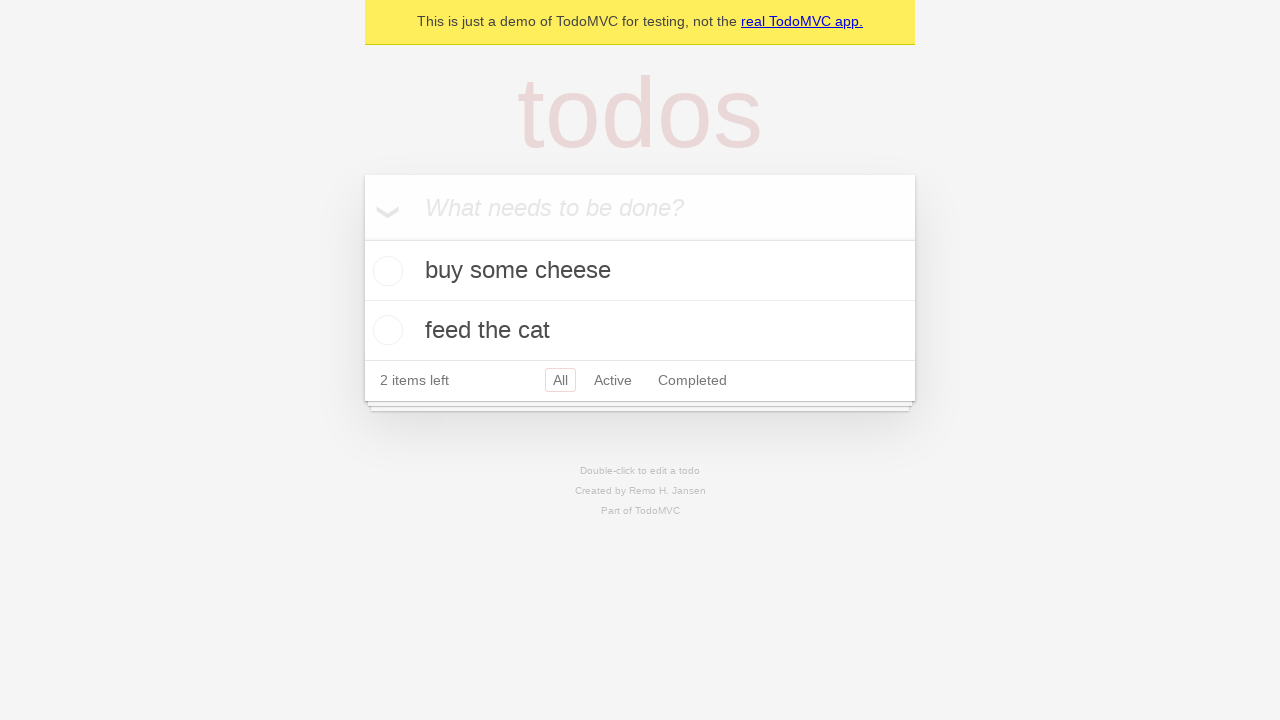

Filled todo input with 'book a doctors appointment' on internal:attr=[placeholder="What needs to be done?"i]
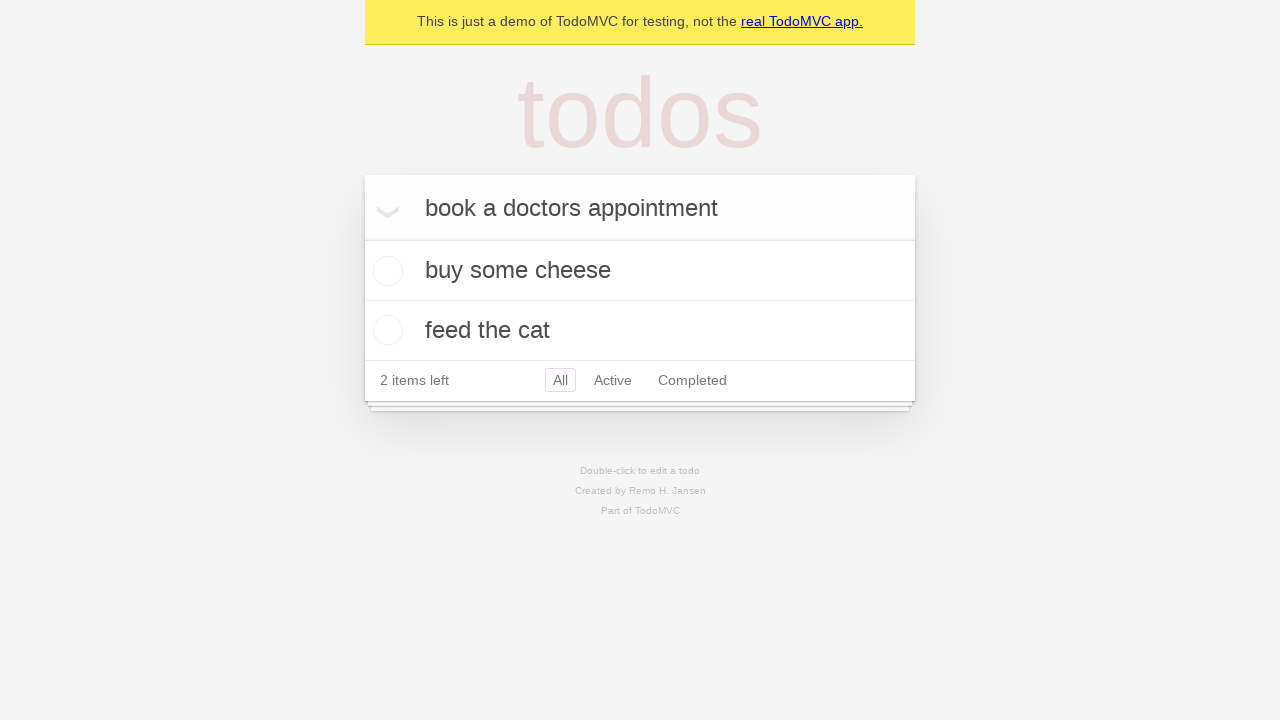

Pressed Enter to add third todo on internal:attr=[placeholder="What needs to be done?"i]
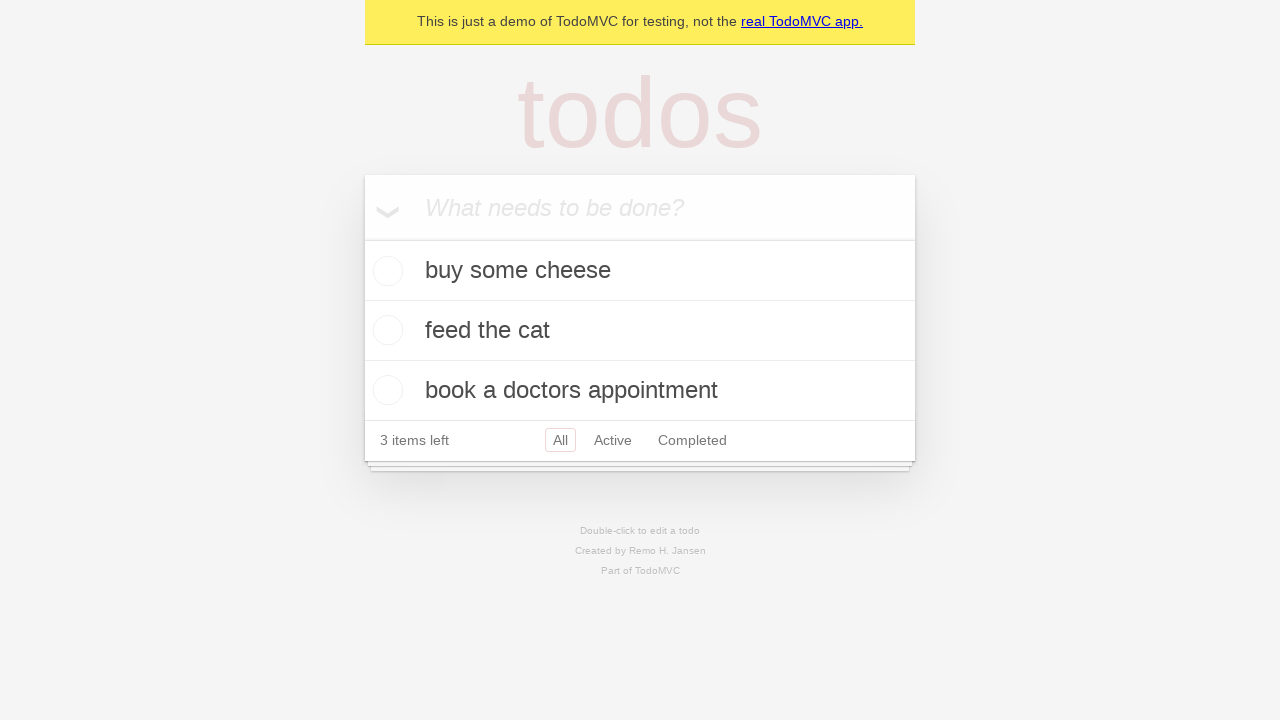

Checked the second todo item at (385, 330) on .todo-list li >> nth=1 >> internal:role=checkbox
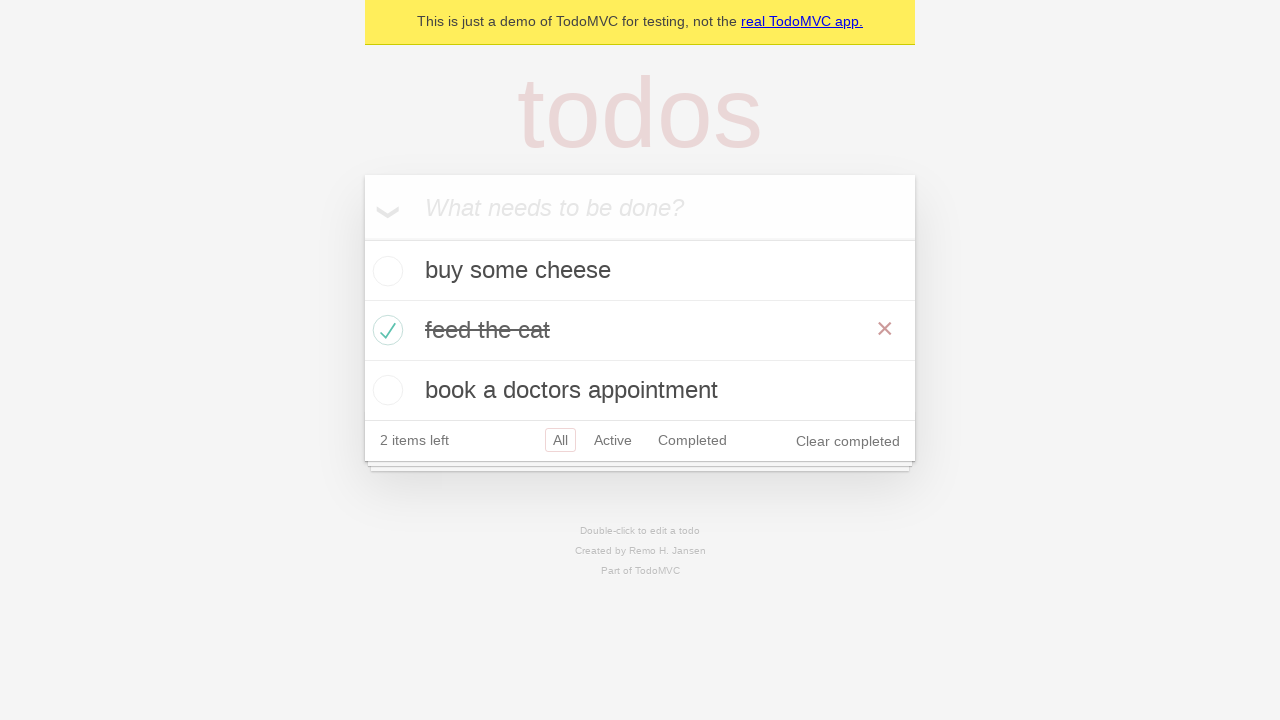

Clicked 'Clear completed' button to remove completed item at (848, 441) on .clear-completed
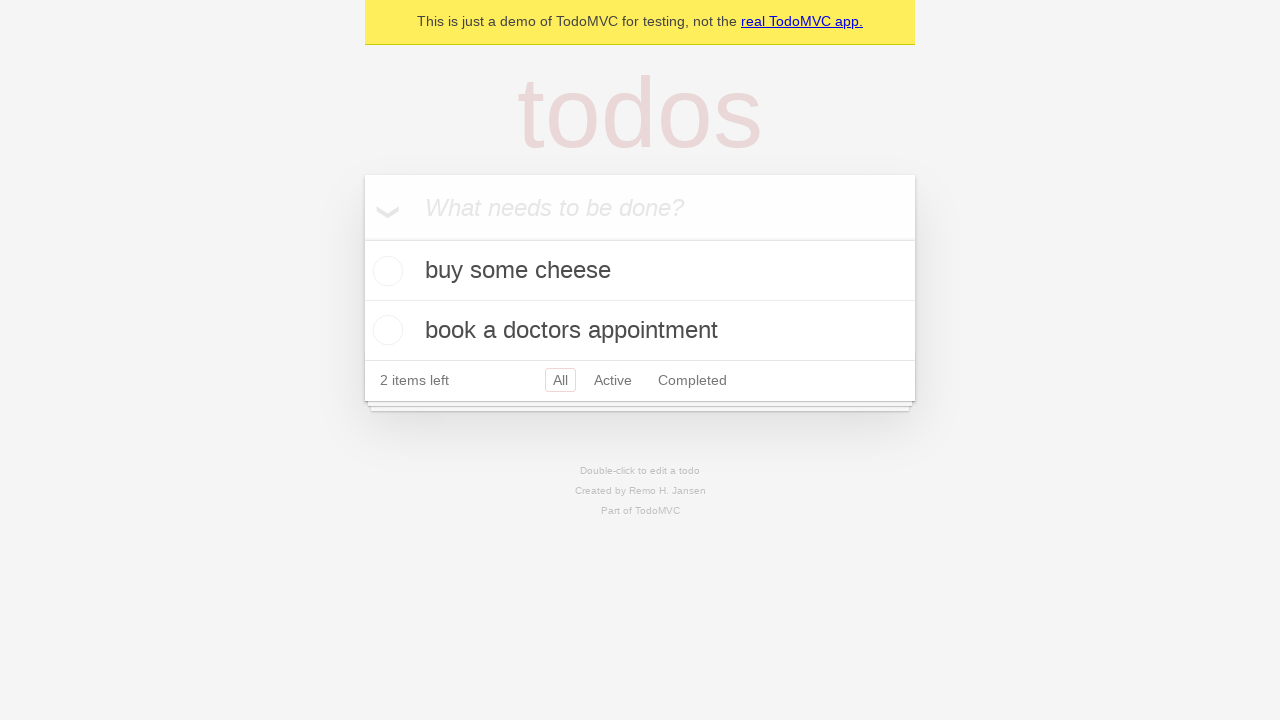

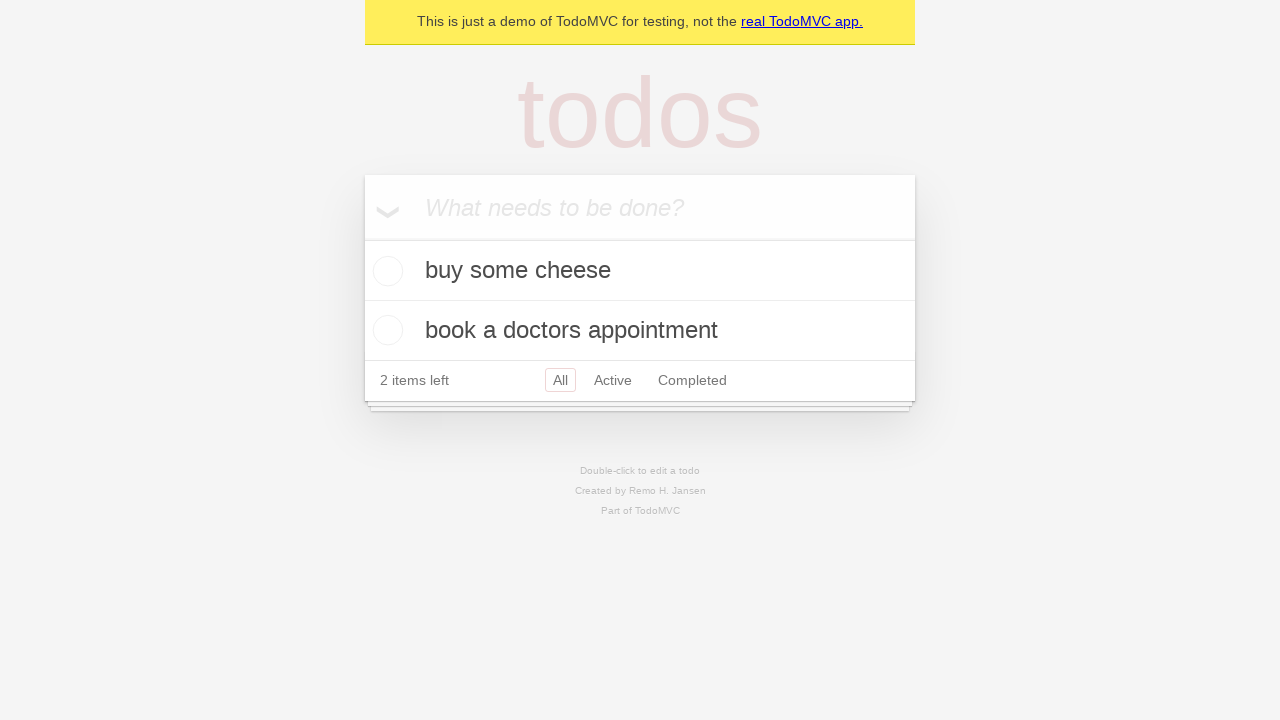